Solves a math problem by reading two numbers from the page, calculating their sum, selecting the result from a dropdown, and submitting the form

Starting URL: https://suninjuly.github.io/selects2.html

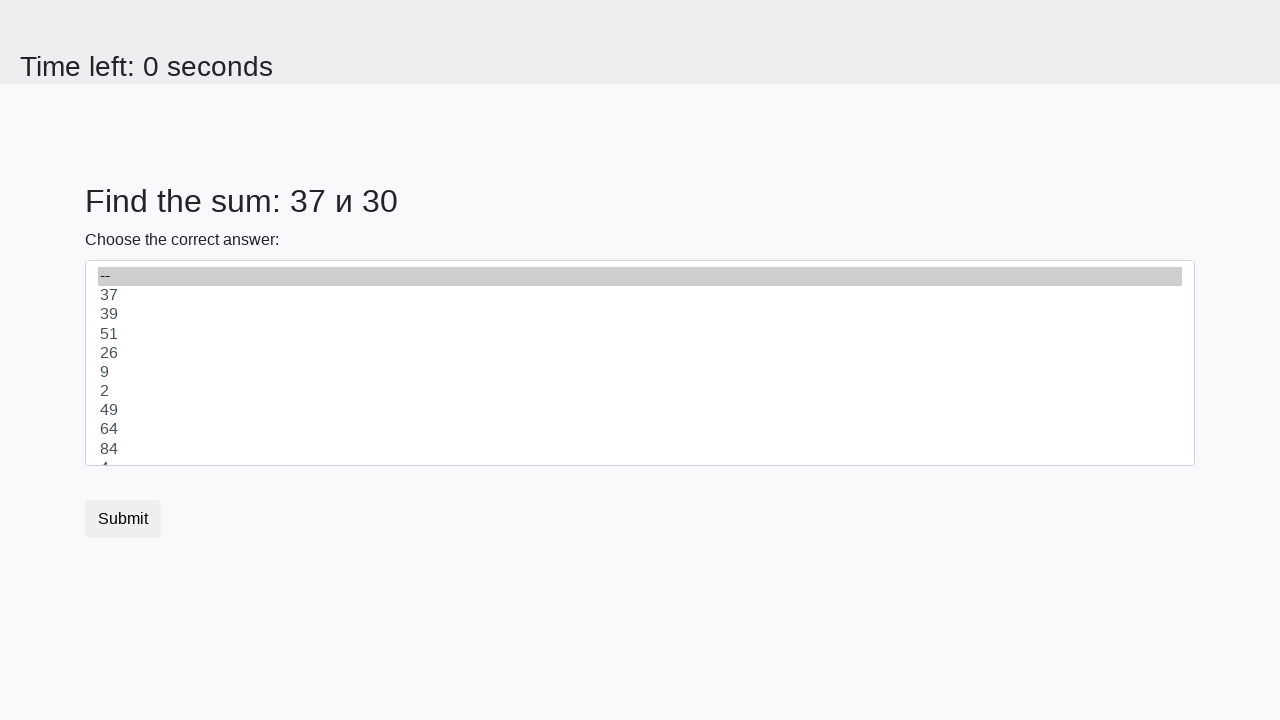

Retrieved first number from page element #num1
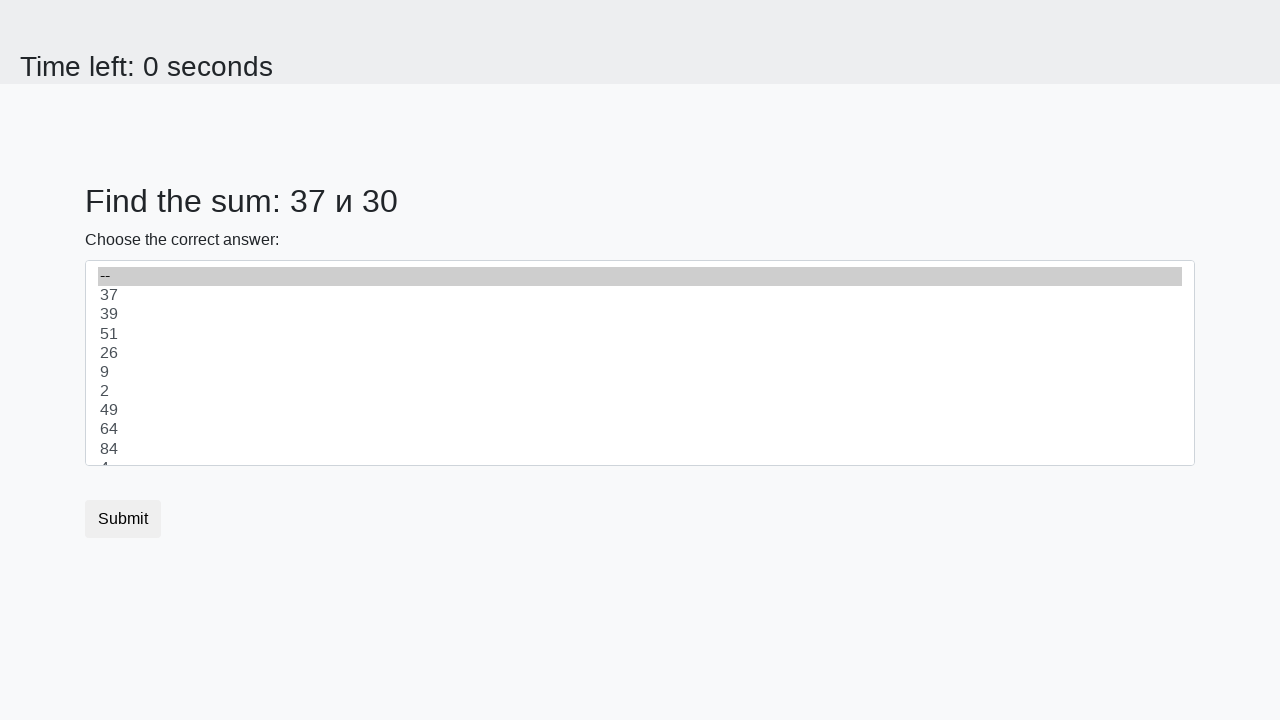

Retrieved second number from page element #num2
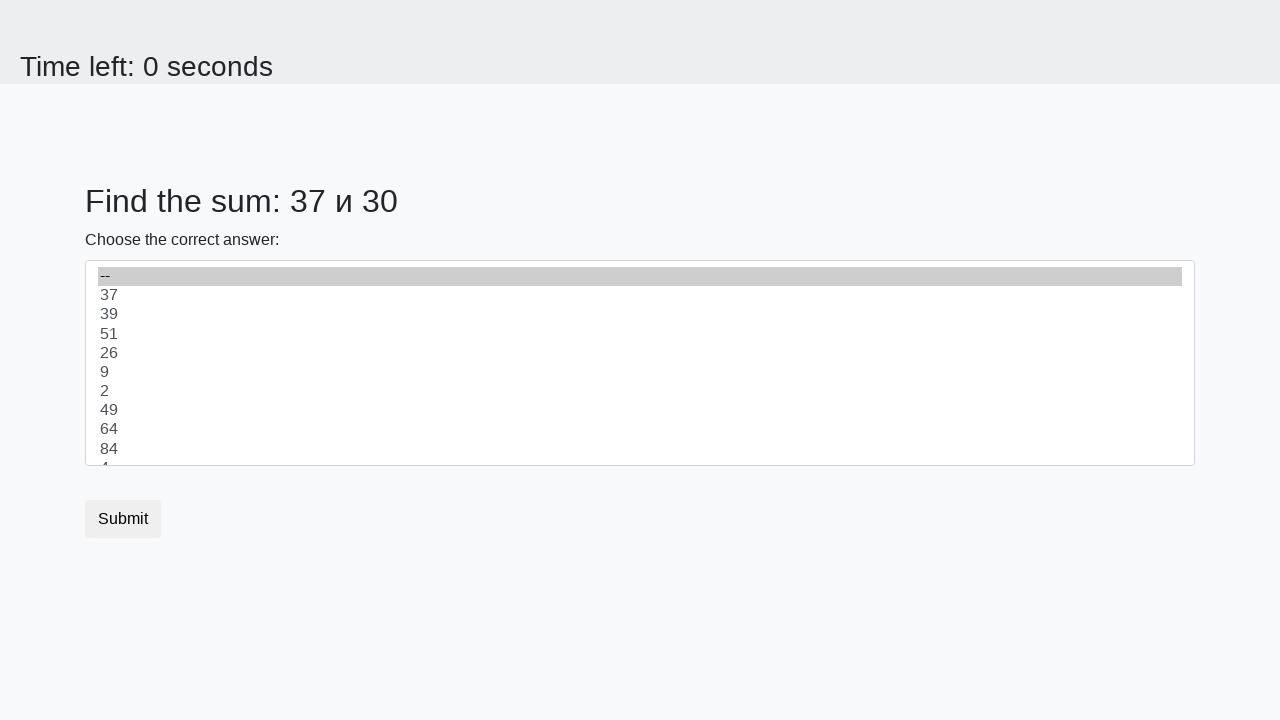

Calculated sum of two numbers: 37 + 30 = 67
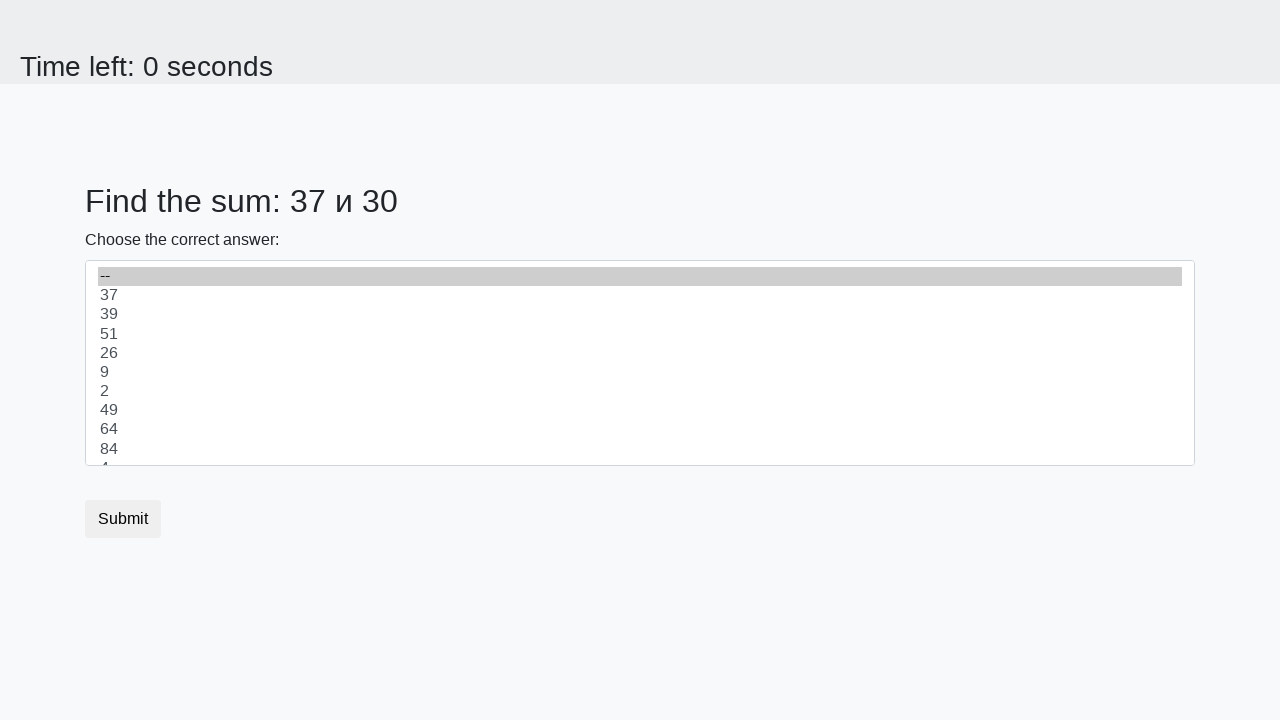

Selected calculated result '67' from dropdown on select
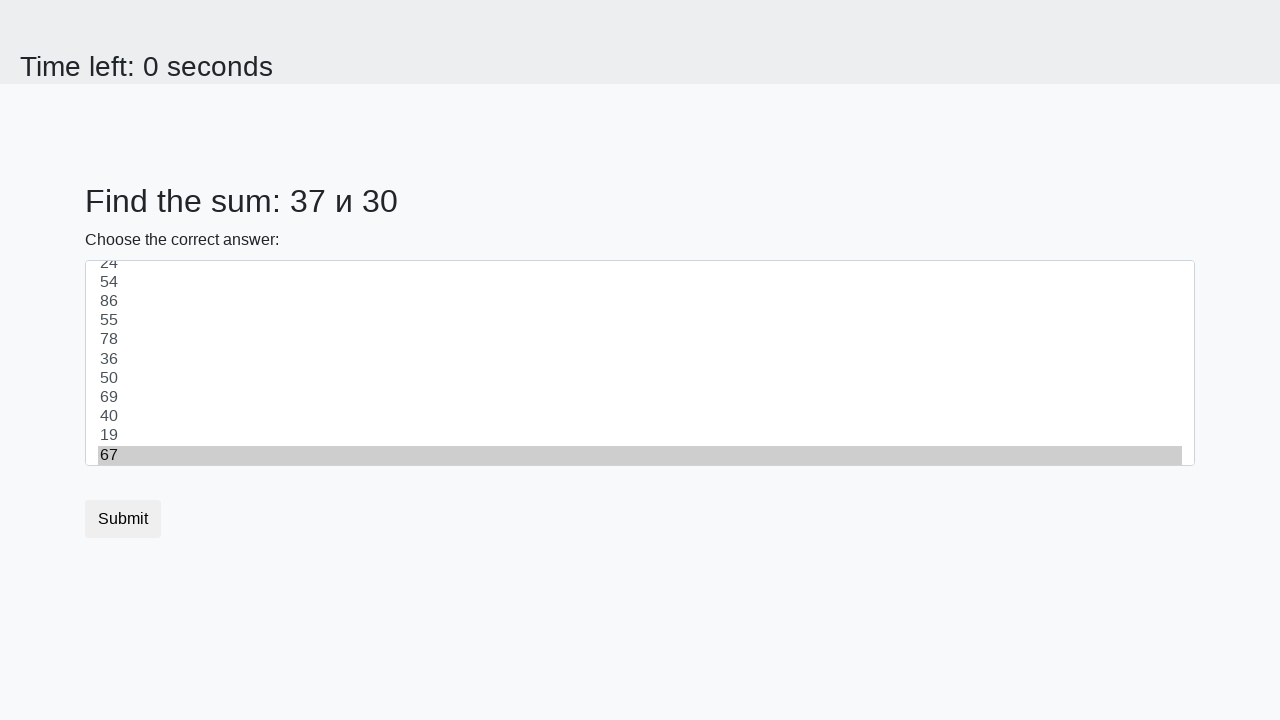

Clicked submit button at (123, 519) on button
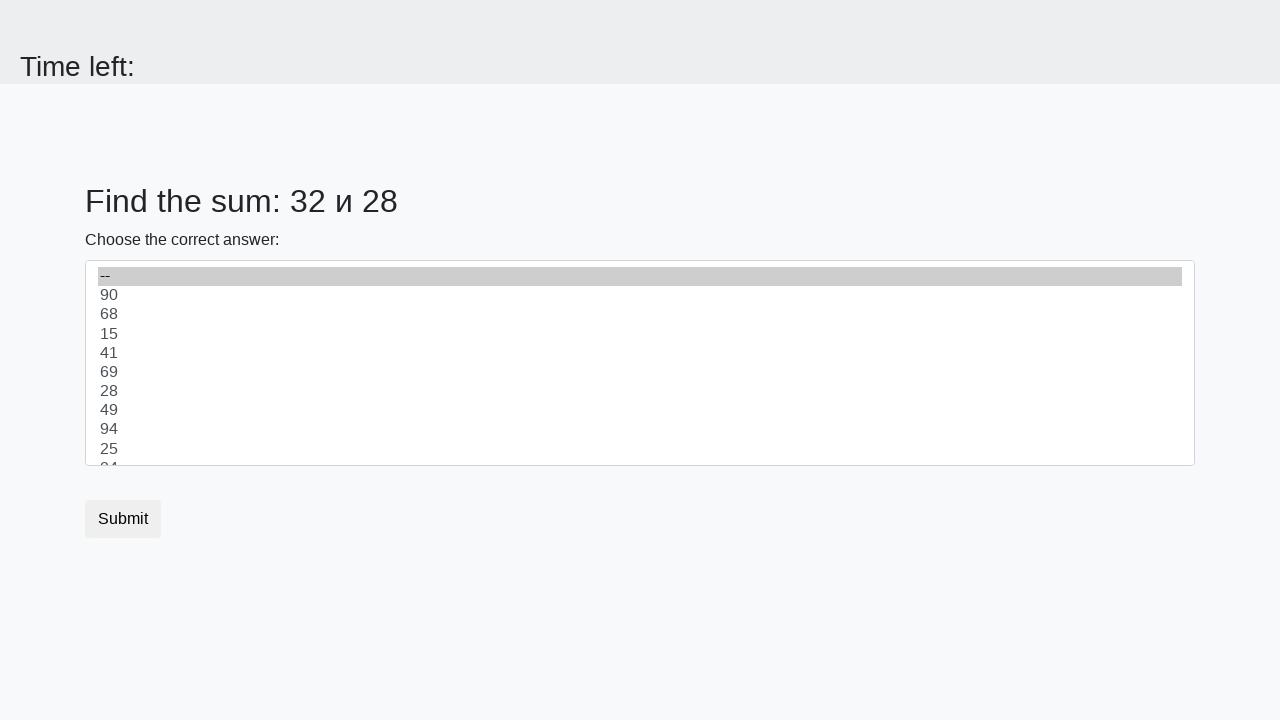

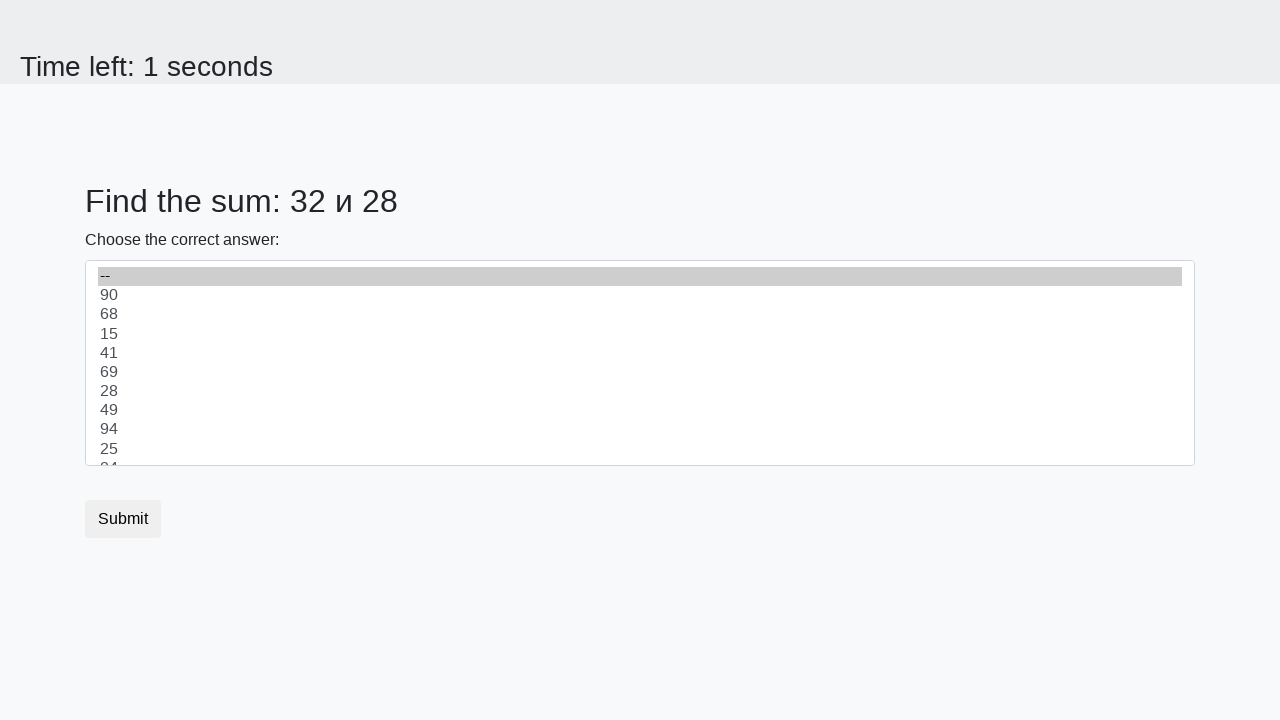